Tests the Python.org search functionality by entering a search query and verifying results are returned

Starting URL: http://www.python.org

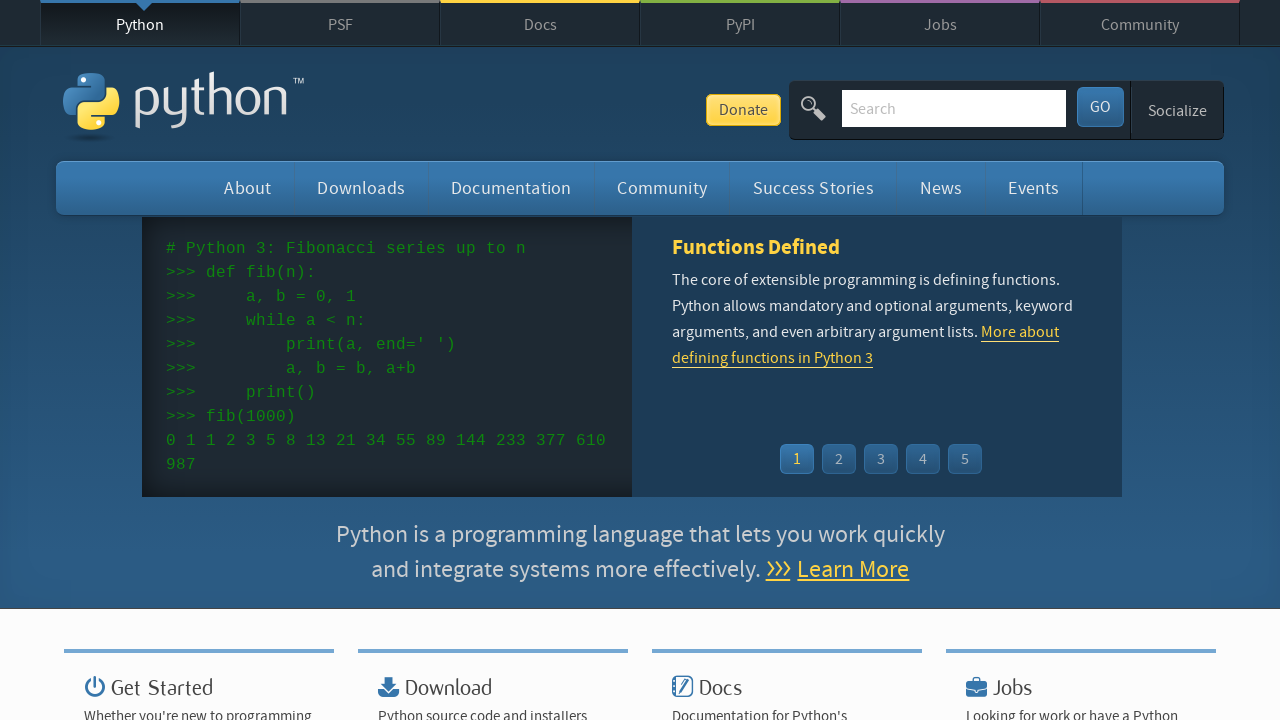

Verified 'Python' is in the page title
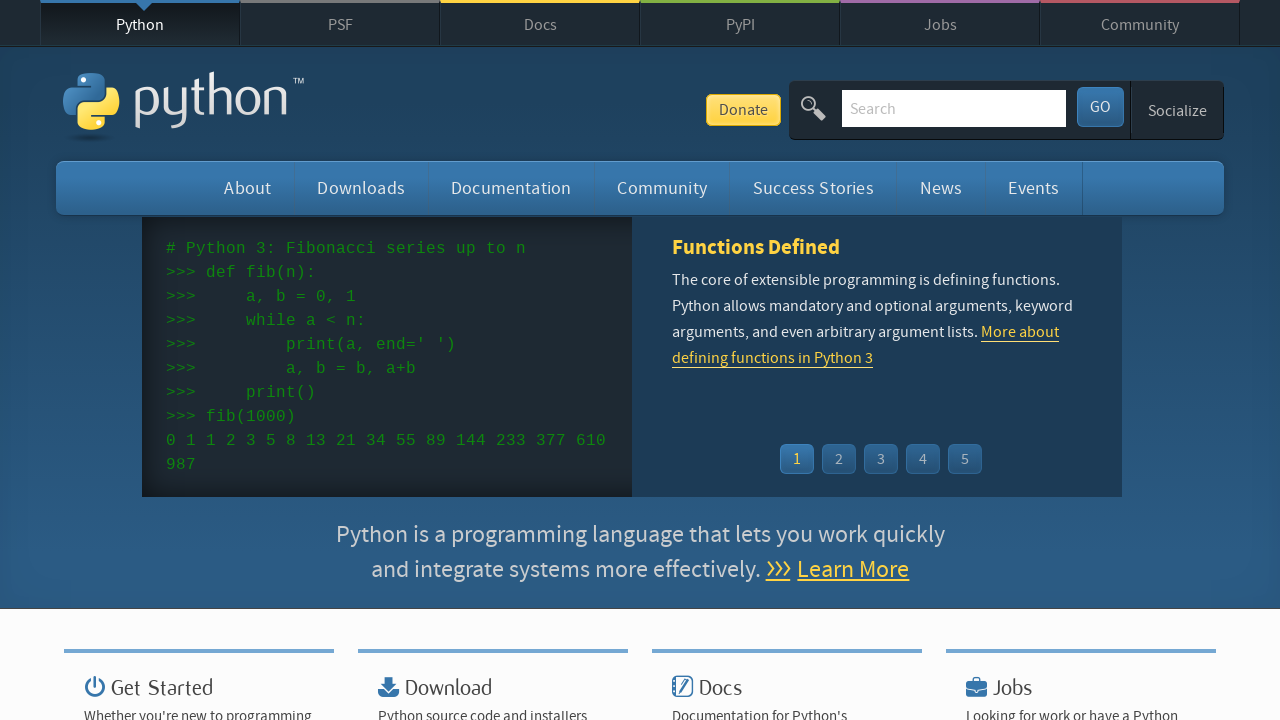

Filled search box with 'pycon' on input[name='q']
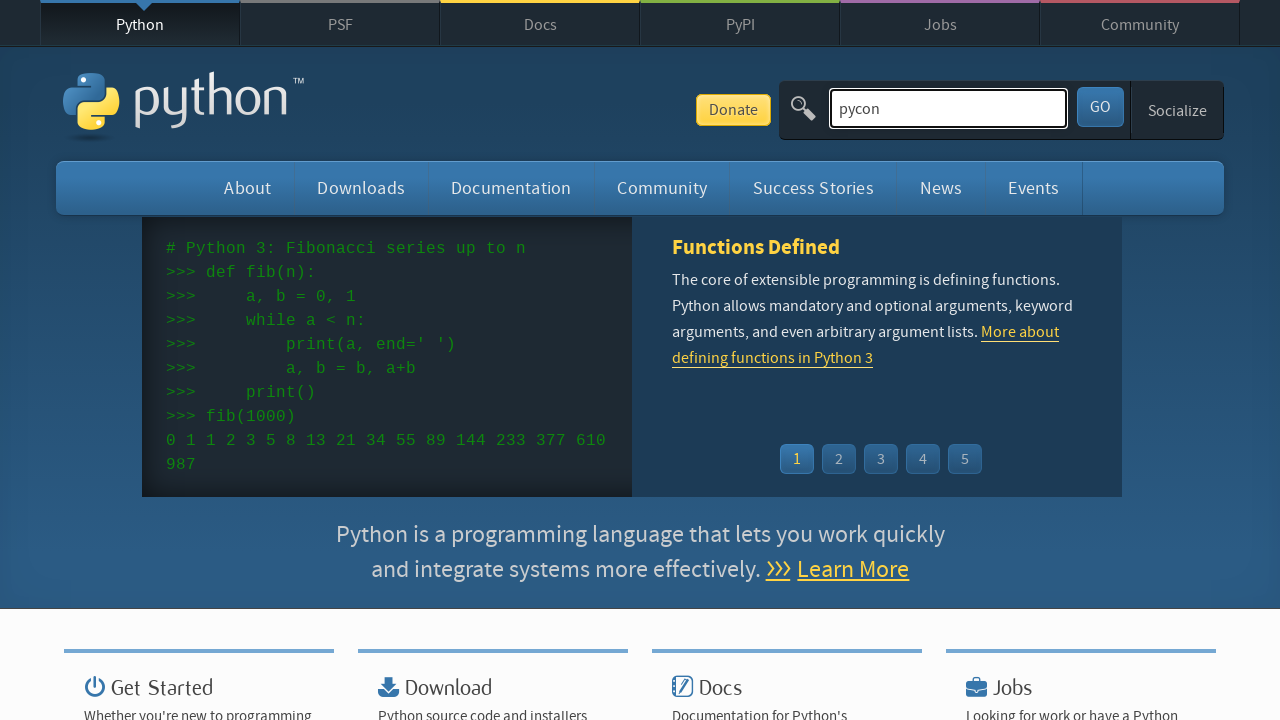

Pressed Enter to submit search query on input[name='q']
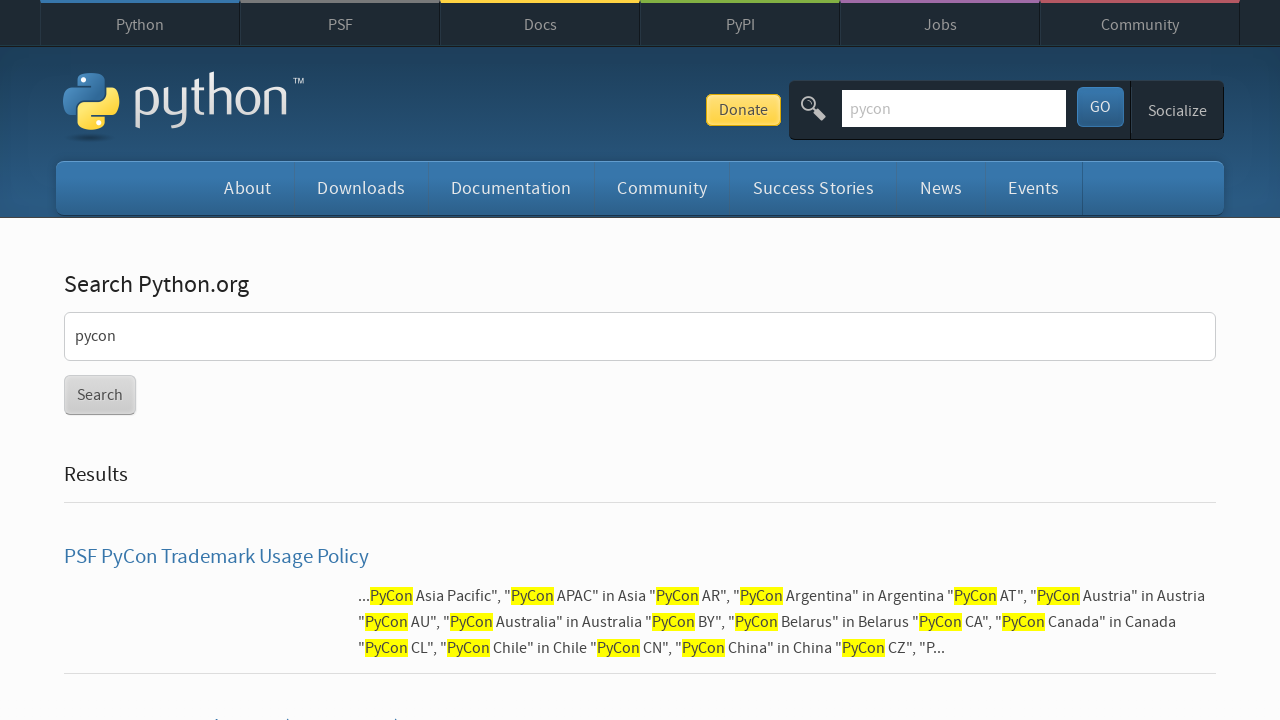

Waited for page to load (domcontentloaded)
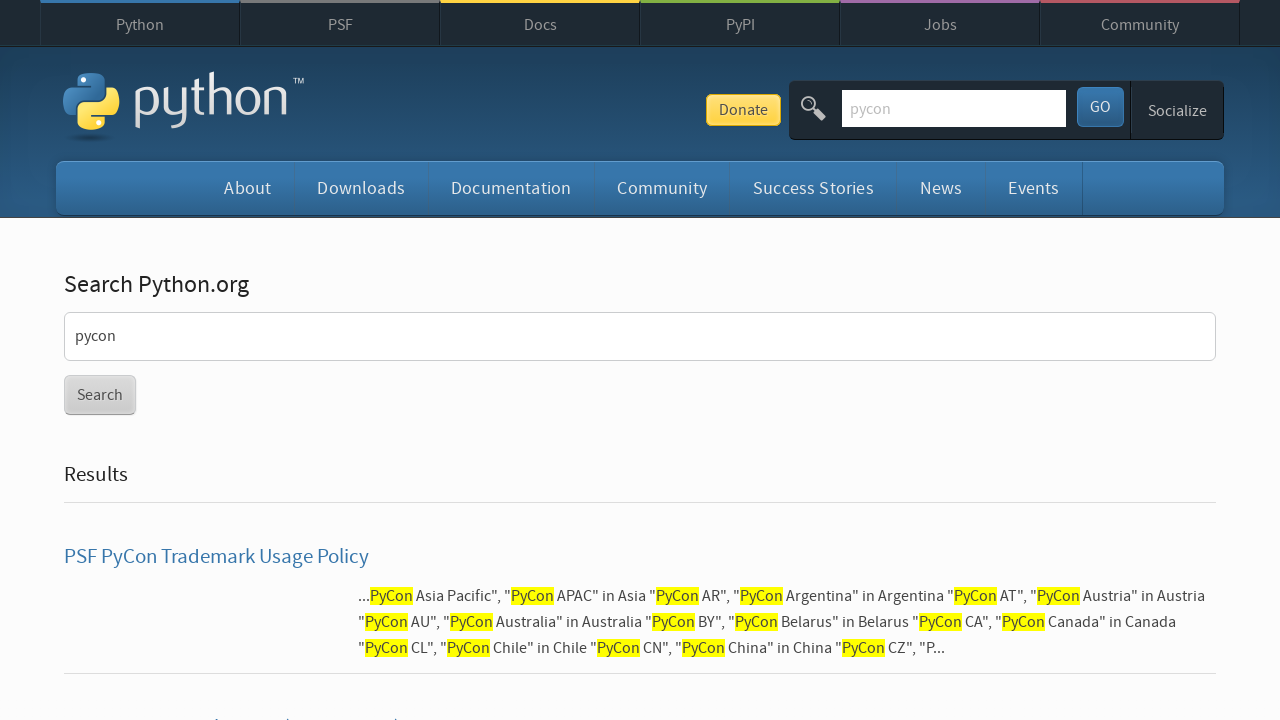

Verified search results were returned (no 'No results found' message)
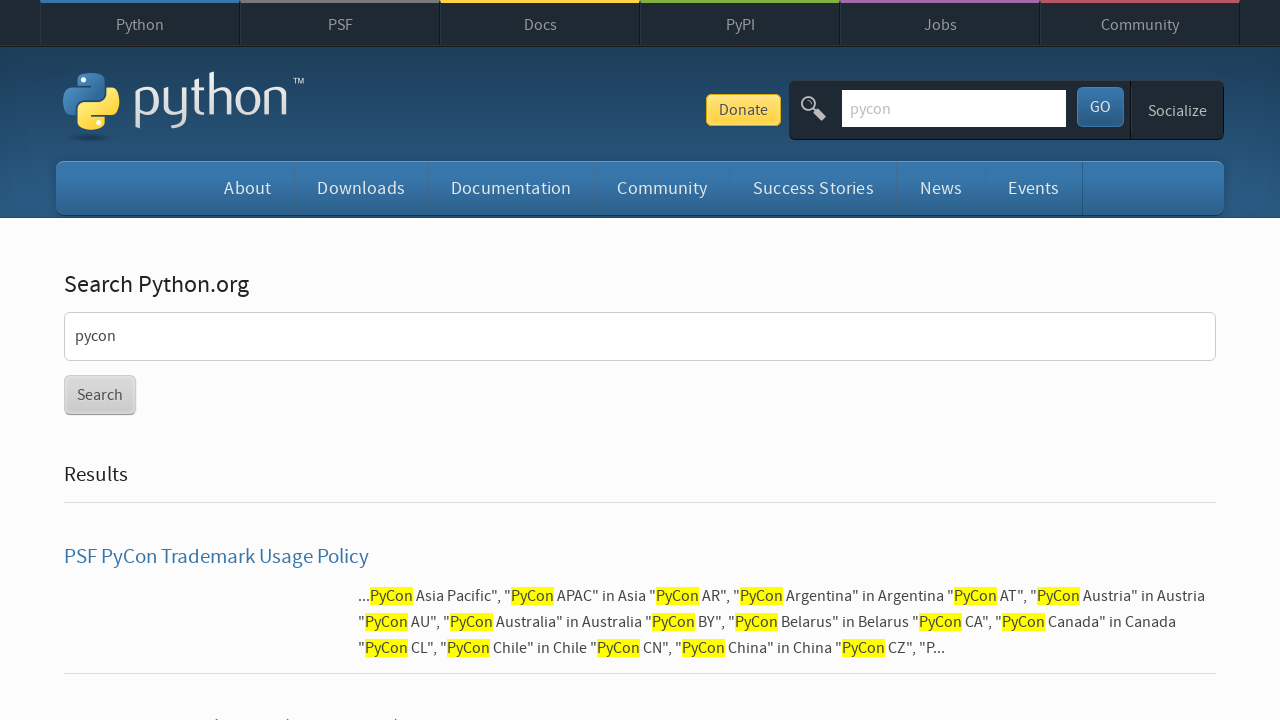

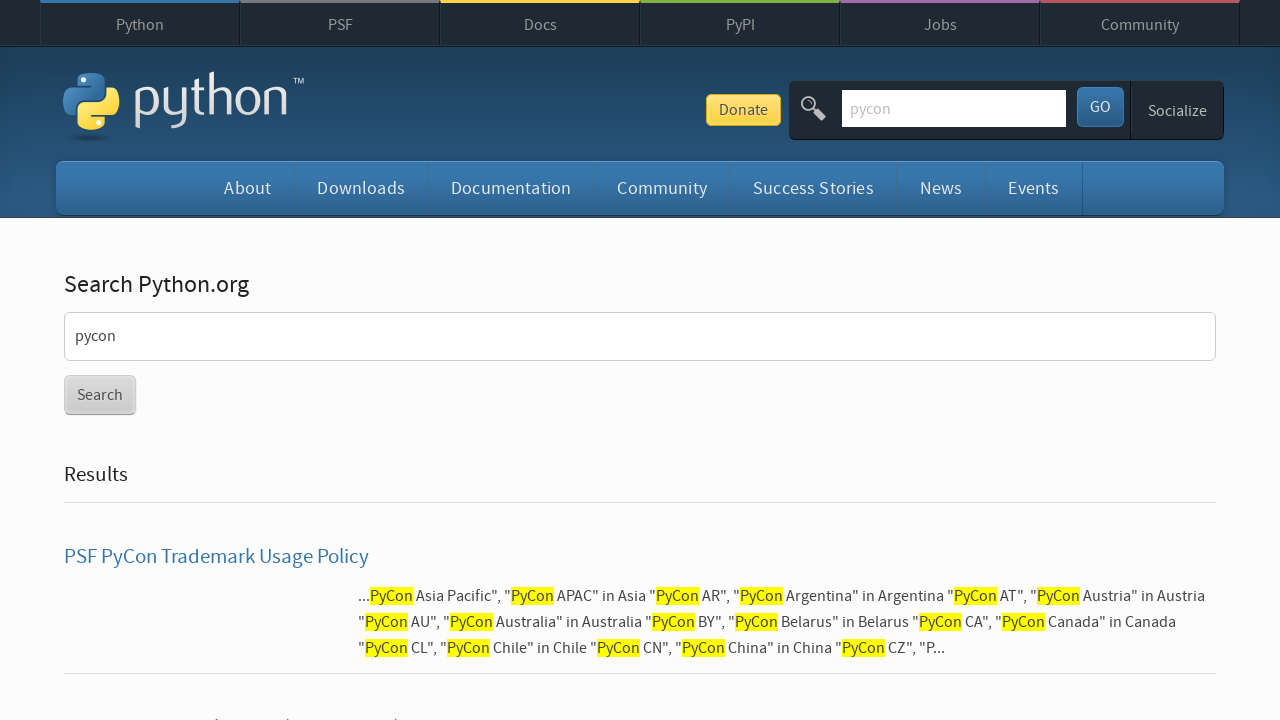